Tests the "Get started" link on the Playwright homepage by clicking it and verifying that the Installation heading is visible on the resulting page.

Starting URL: https://playwright.dev/

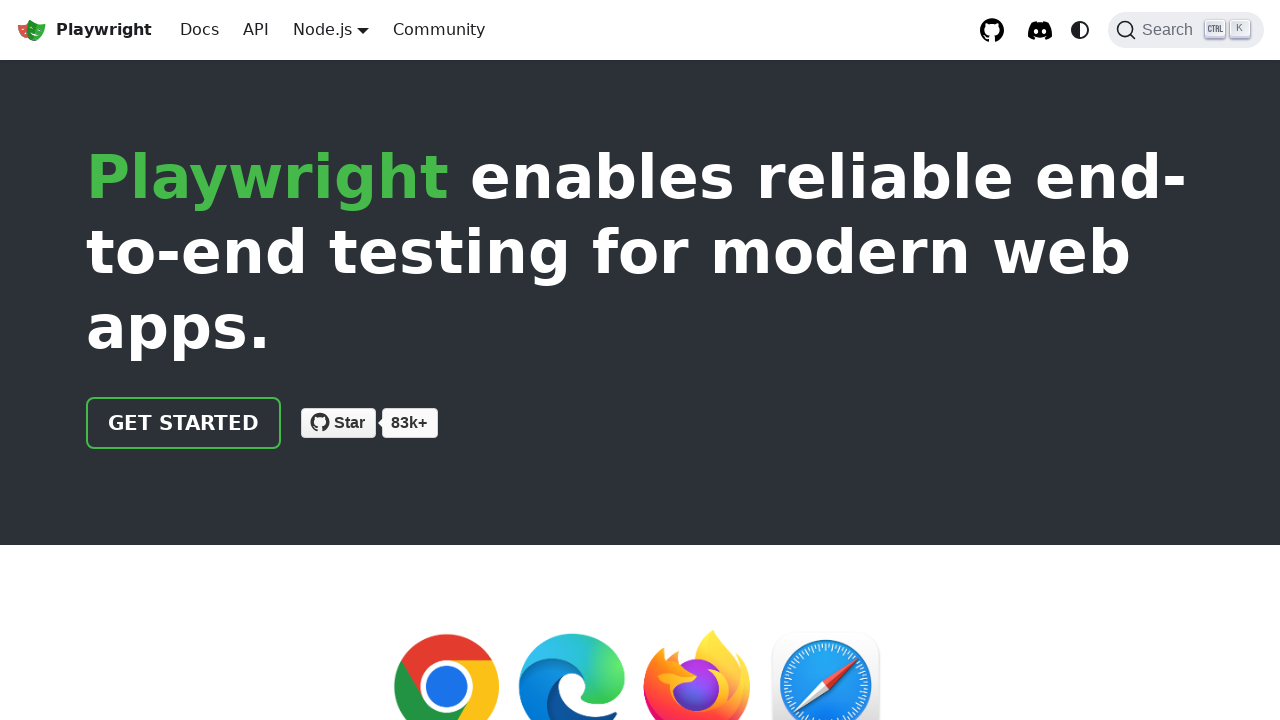

Clicked the 'Get started' link on Playwright homepage at (184, 423) on internal:role=link[name="Get started"i]
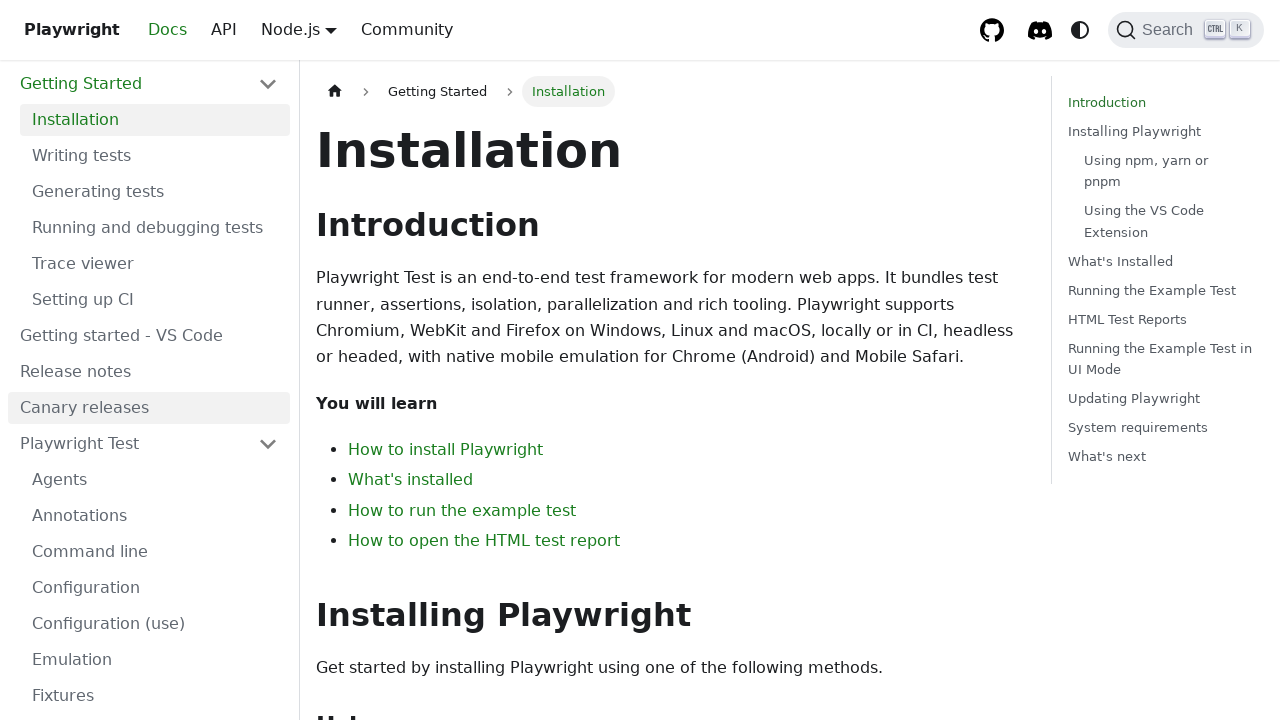

Installation heading is now visible on the page
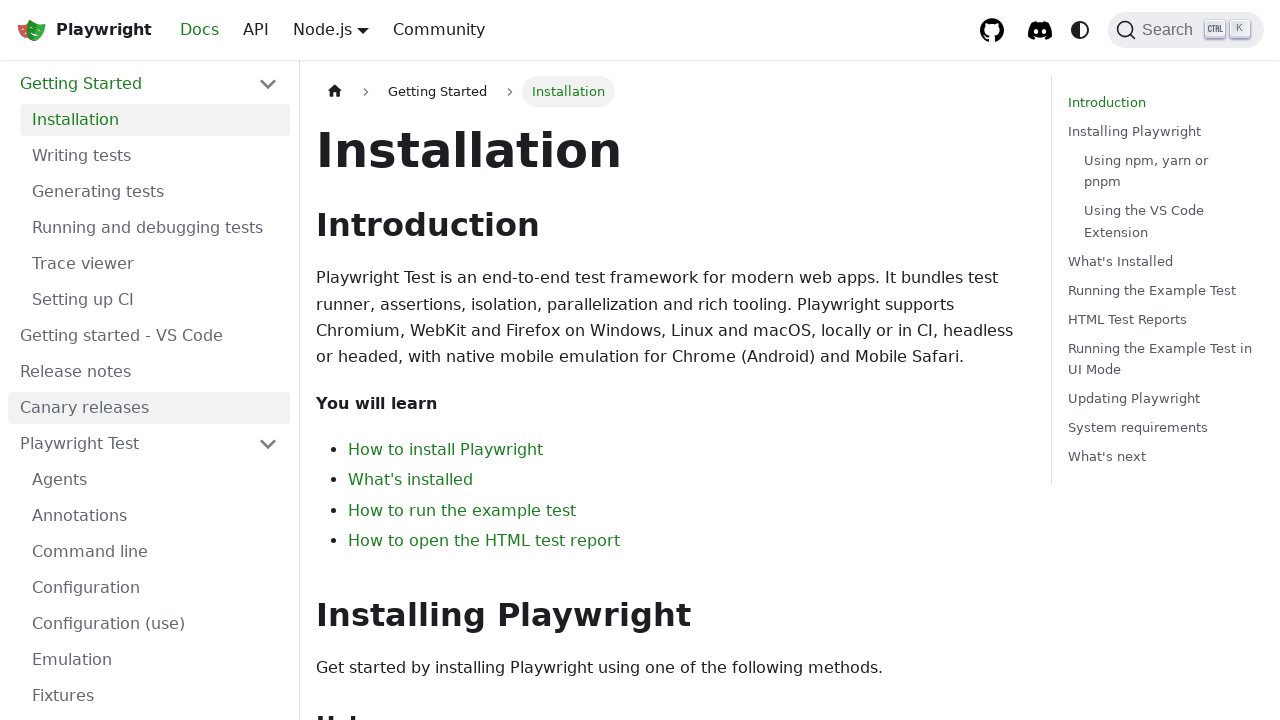

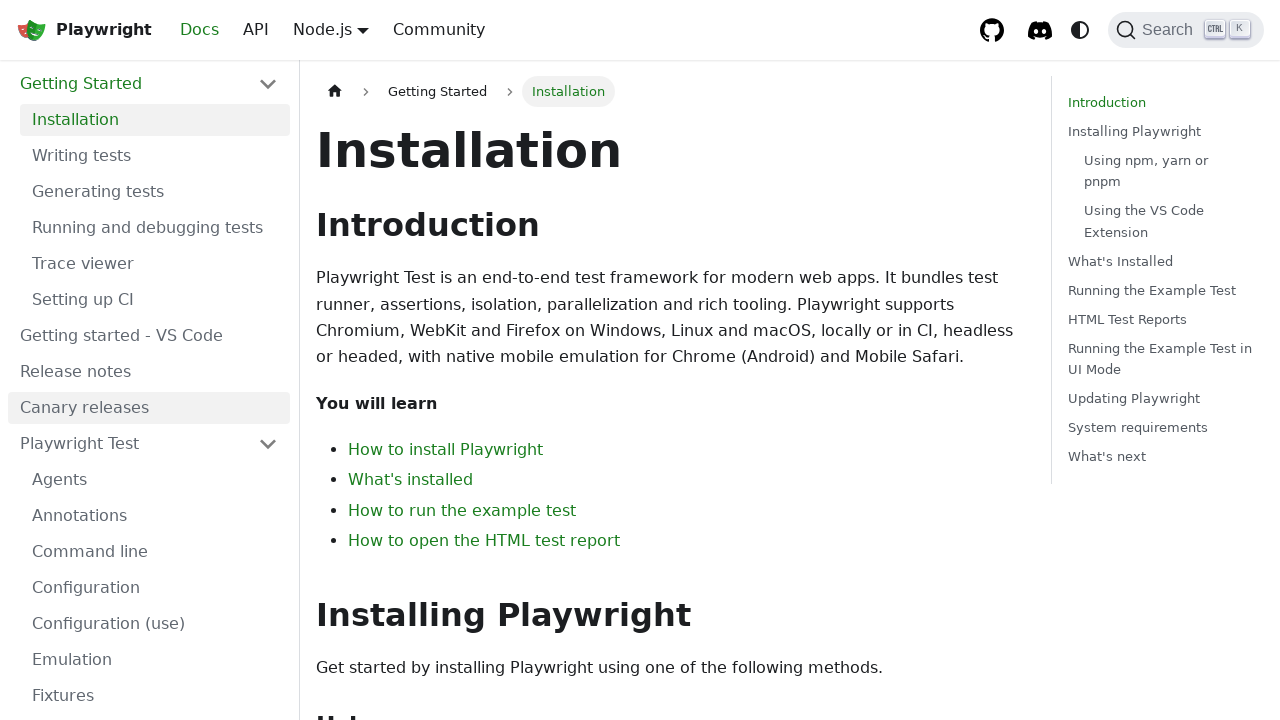